Tests form submission on the Selenium demo page by filling a textarea and clicking submit button

Starting URL: https://www.selenium.dev/selenium/web/web-form.html

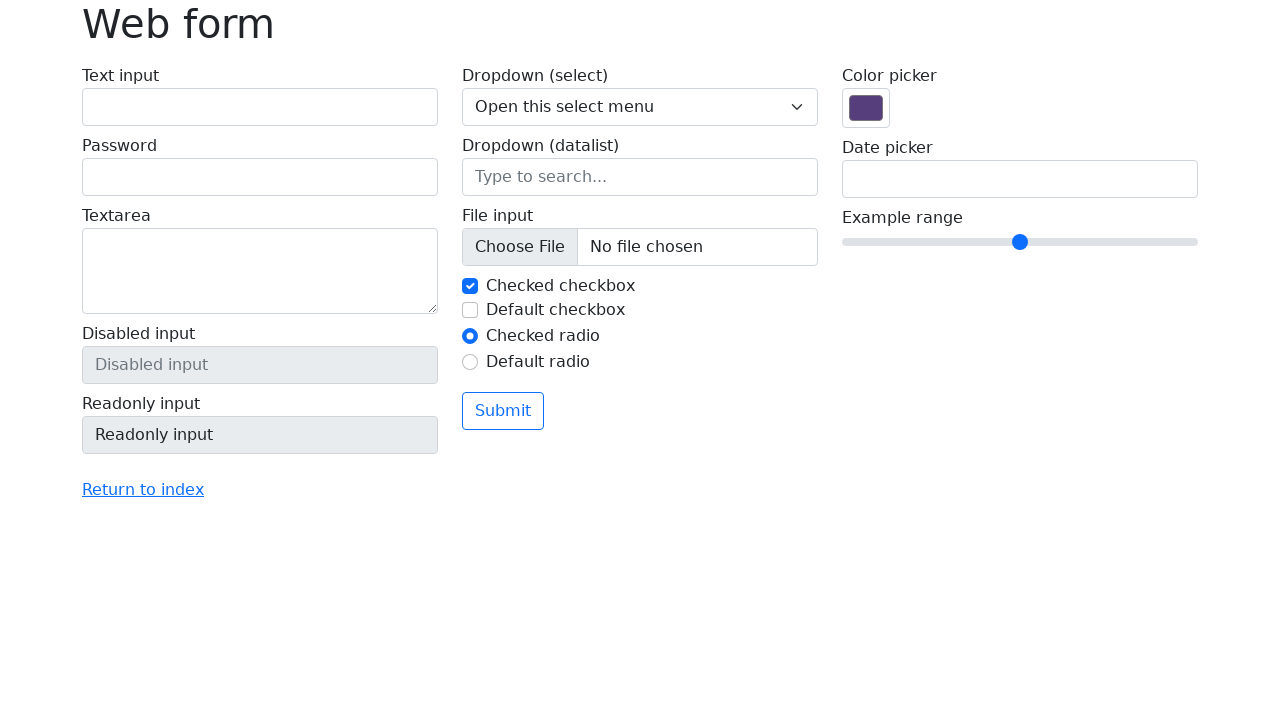

Filled textarea with 'GettingStarted' on textarea[name='my-textarea']
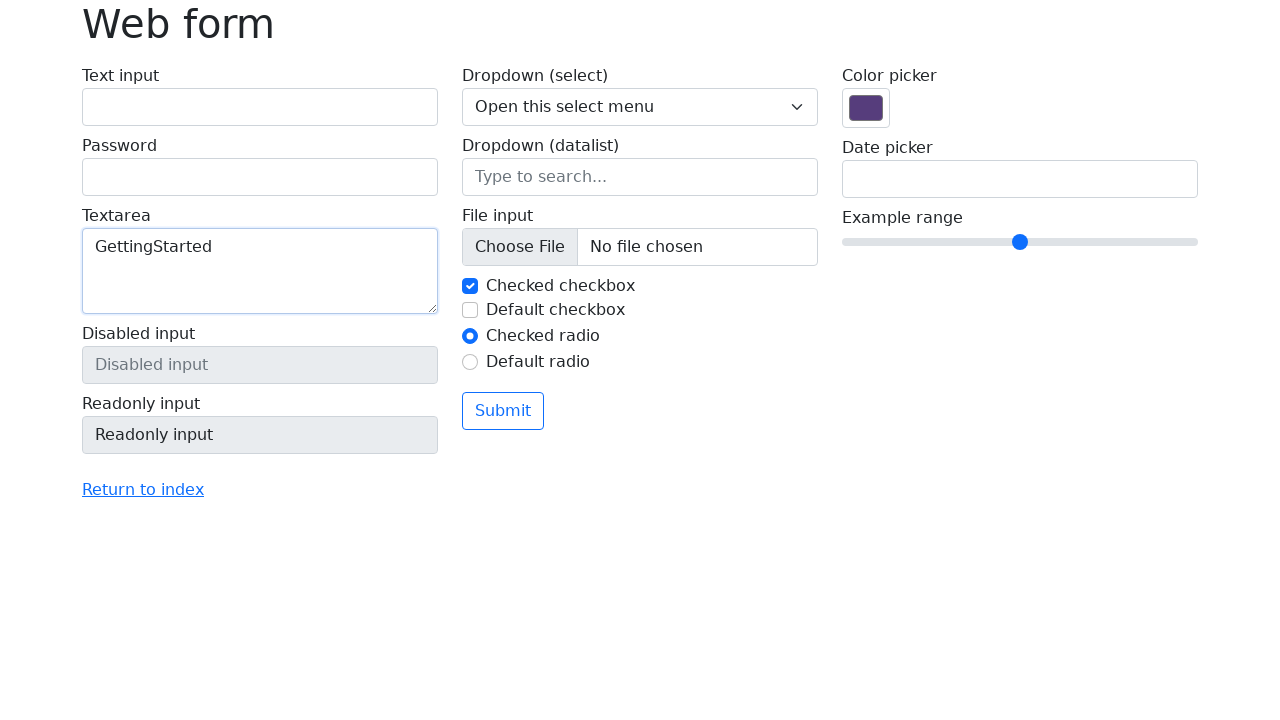

Clicked submit button to submit form at (503, 411) on button[type='submit']
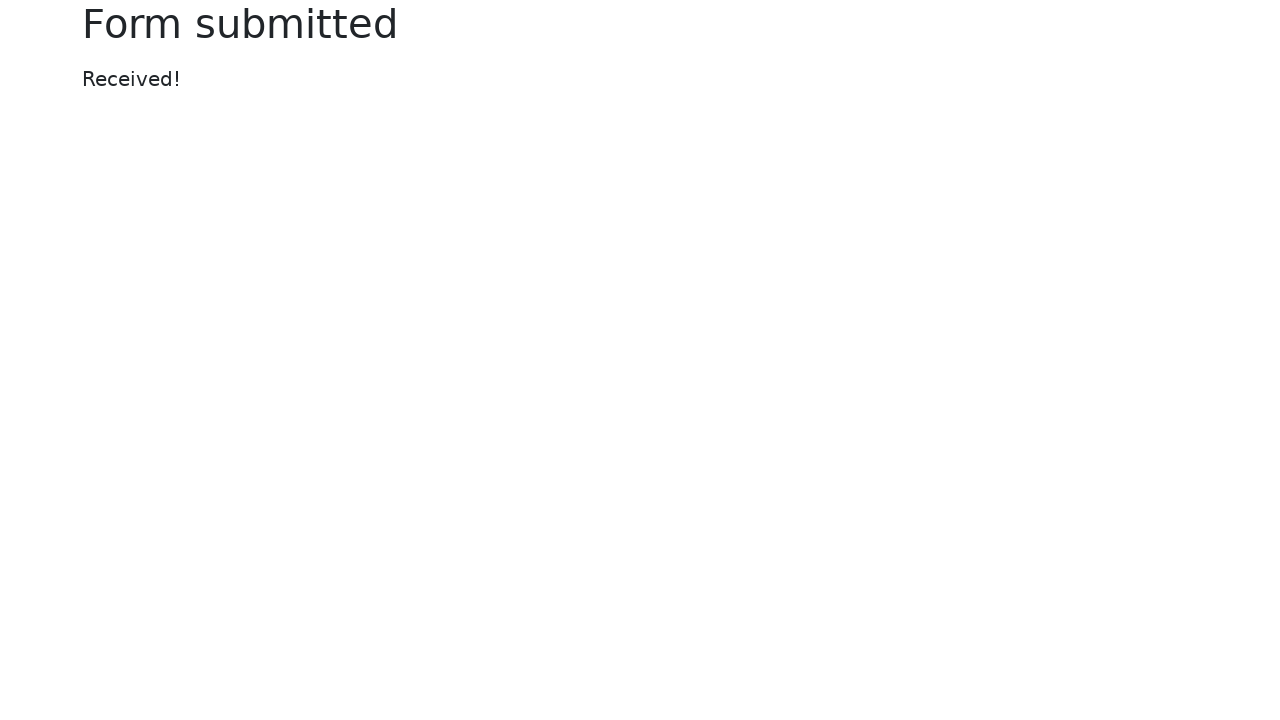

Form submission succeeded - 'Form submitted' heading appeared
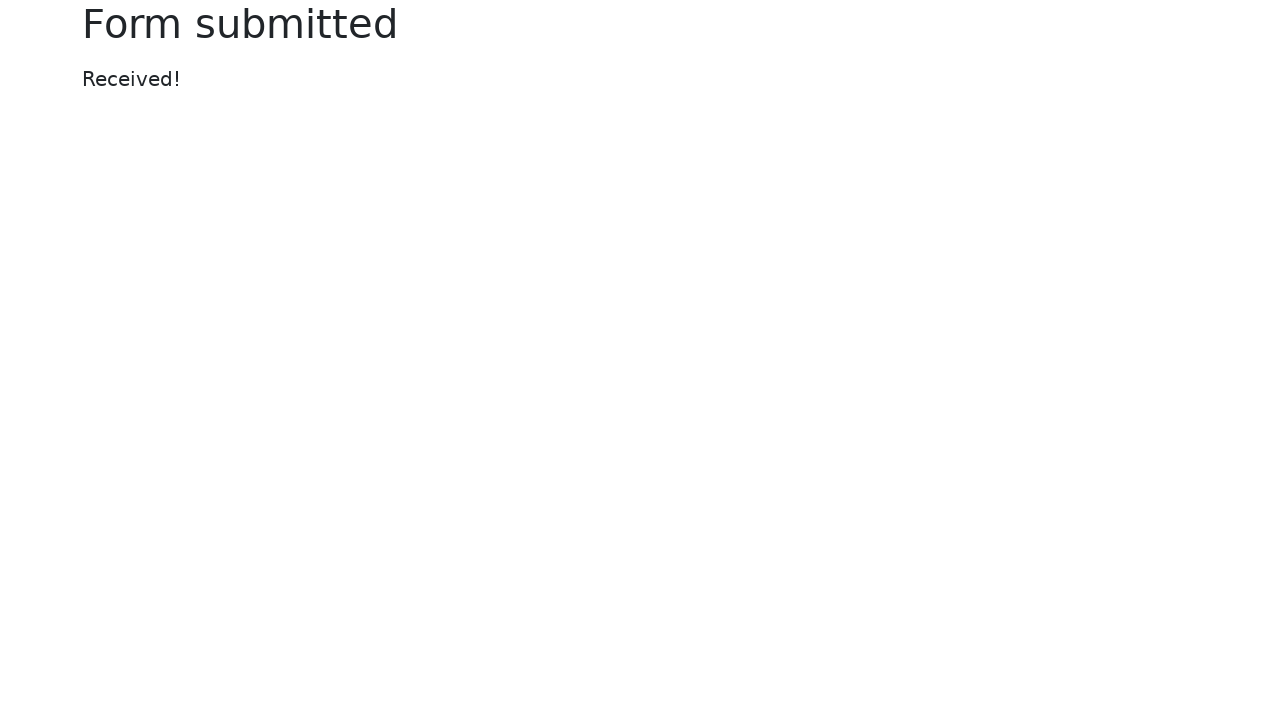

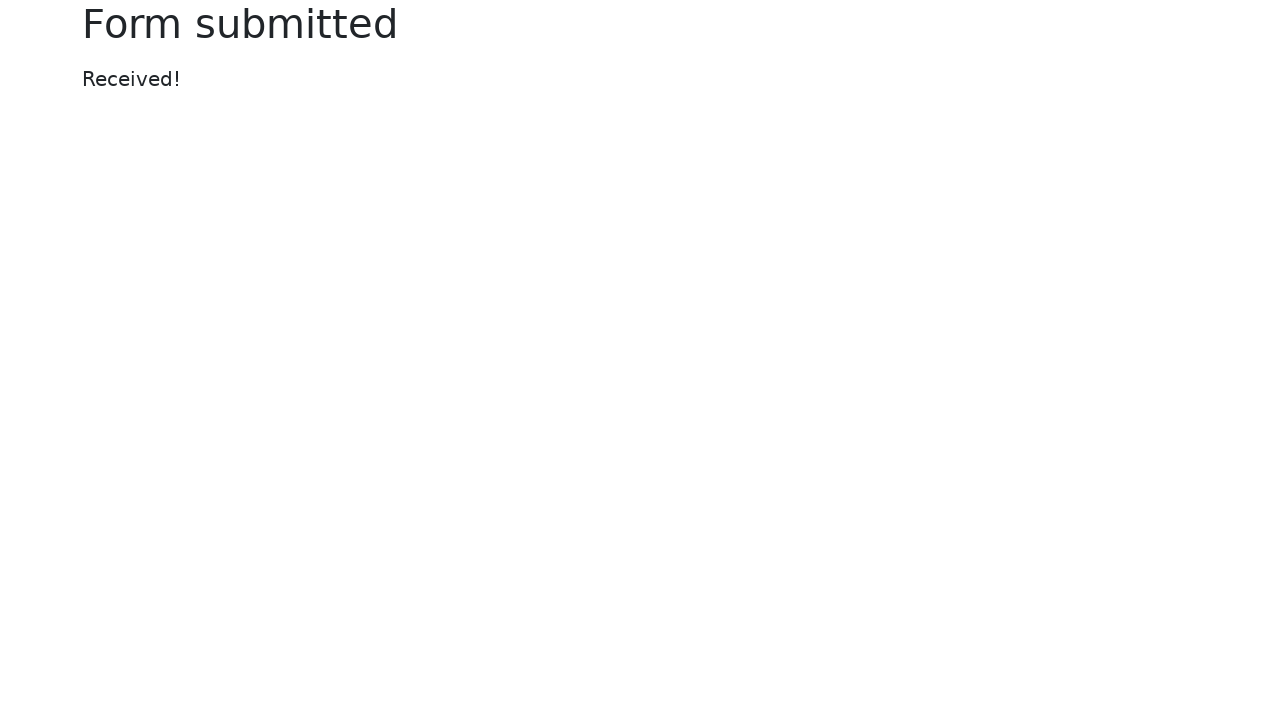